Tests navigating to an alerted page by clicking a button that triggers a confirmation alert, accepting the alert, handling a second alert, and verifying the correct page is opened.

Starting URL: https://kristinek.github.io/site/examples/alerts_popups

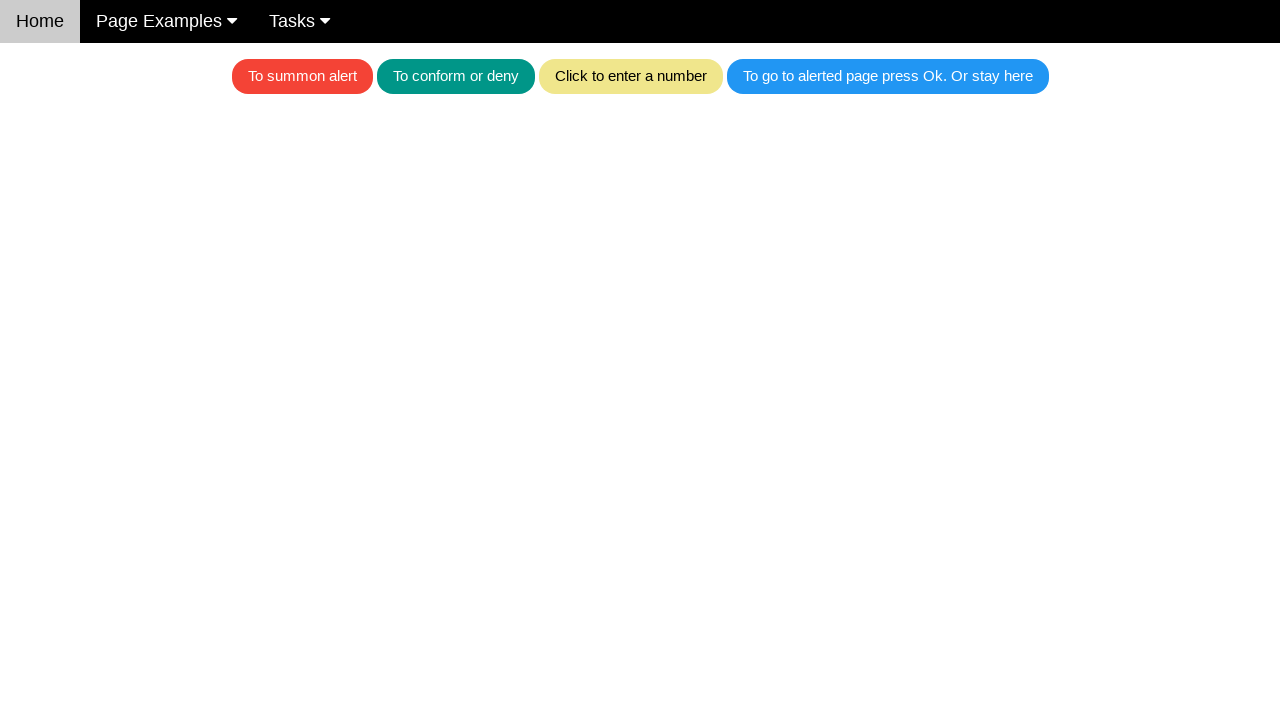

Clicked button to trigger confirmation alert at (888, 76) on button:has-text('To go to alerted page press Ok. Or stay here')
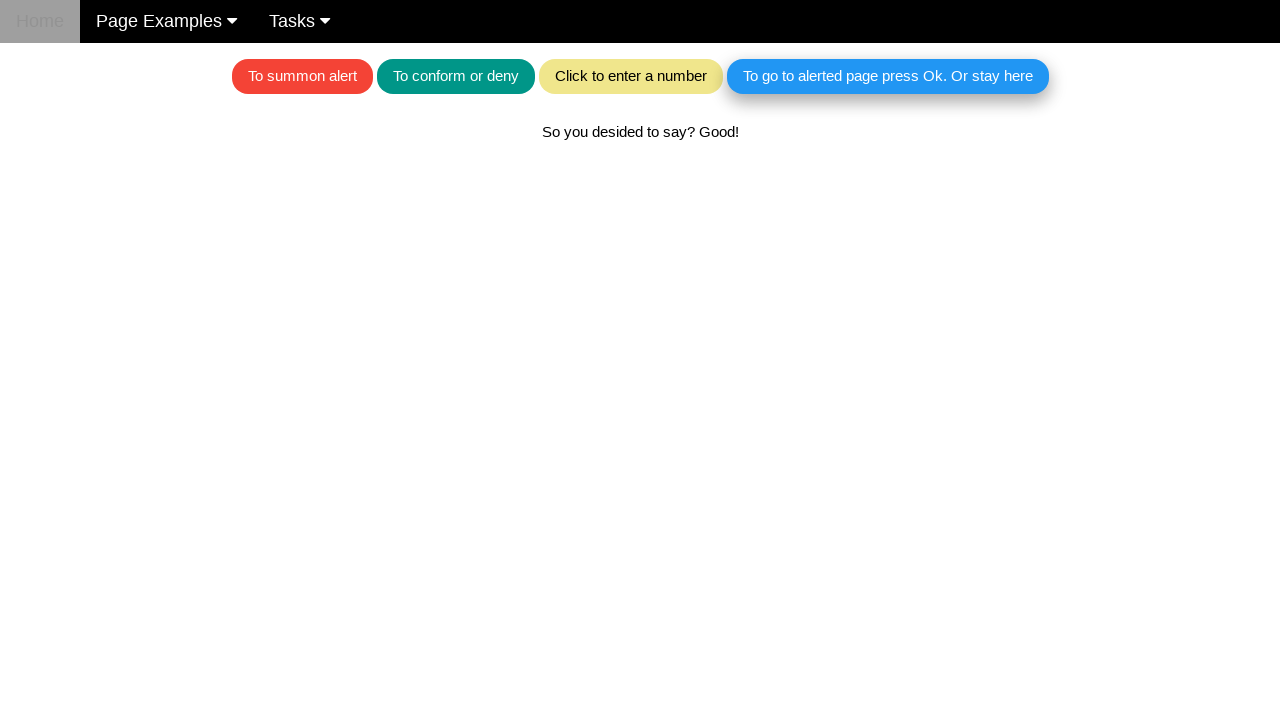

Set up dialog handler to accept alerts
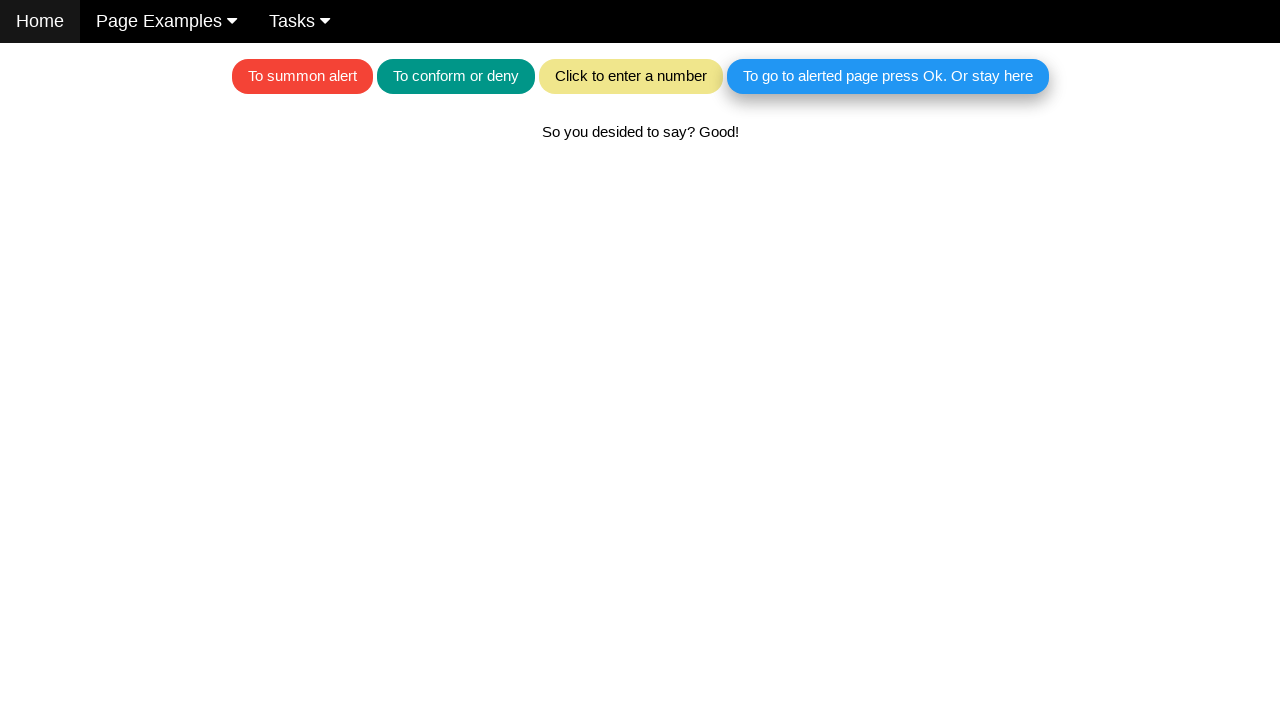

Waited for potential page navigation or second alert
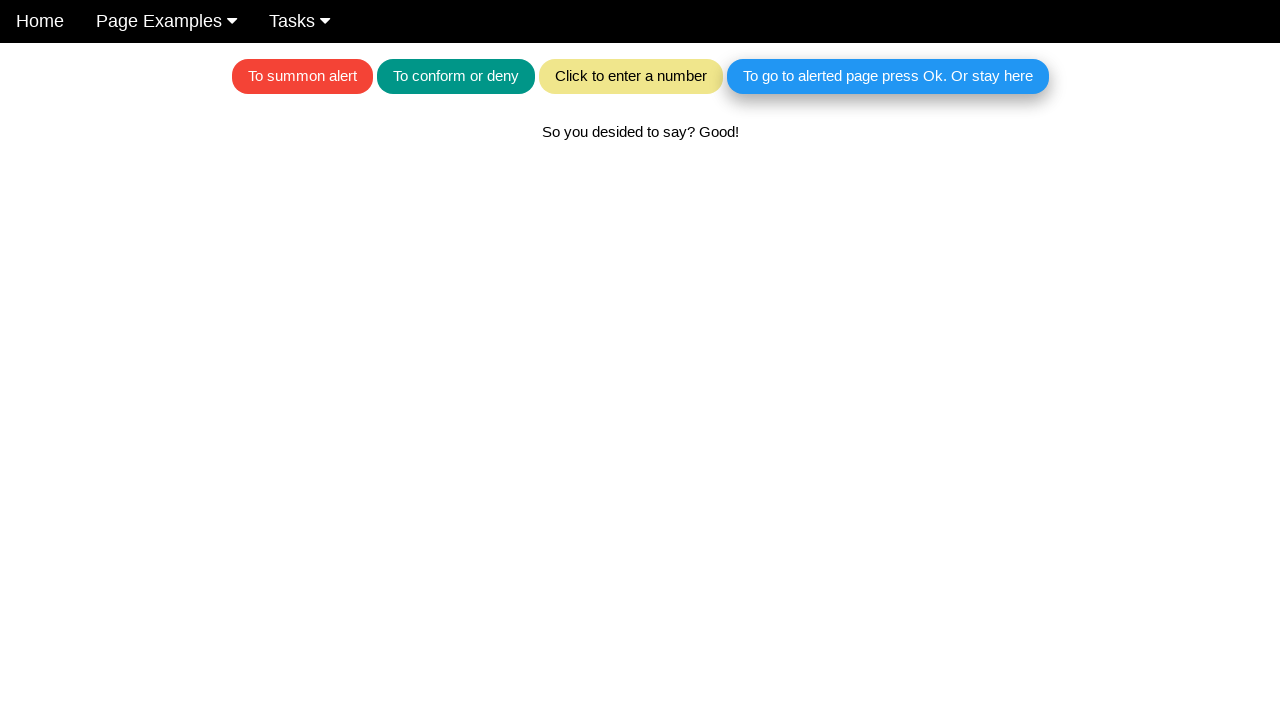

Verified page loaded by waiting for body element
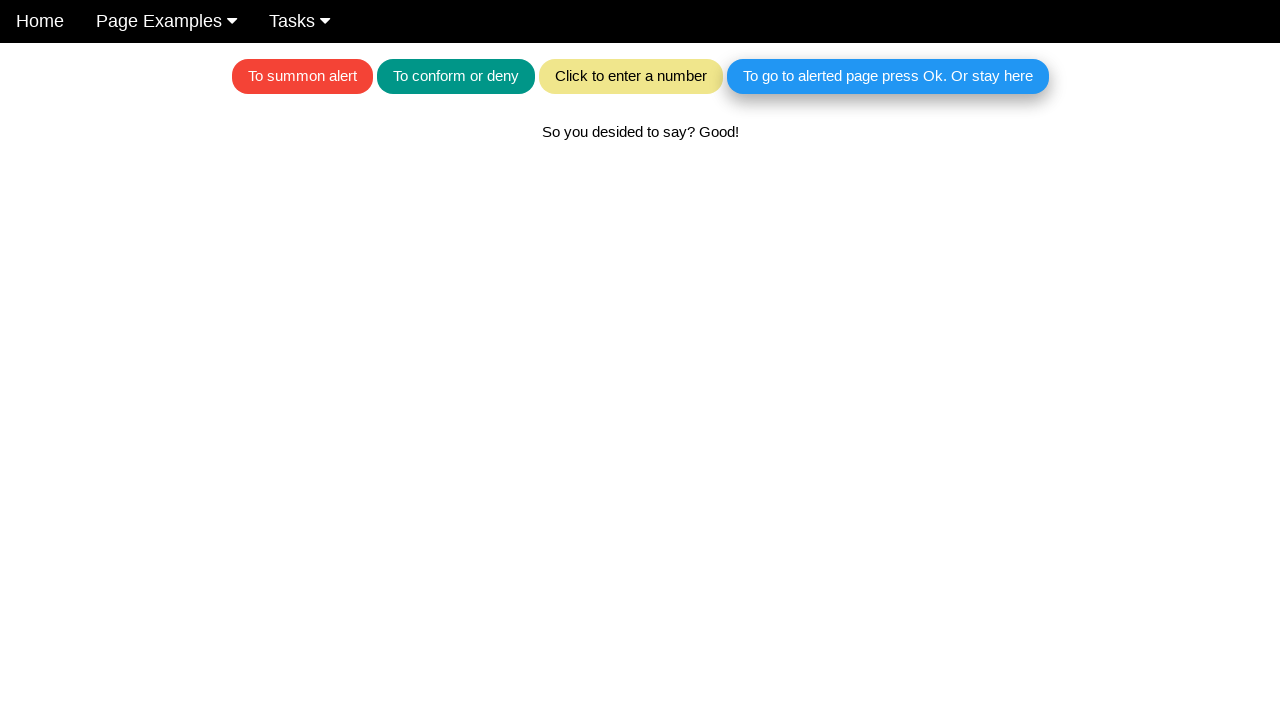

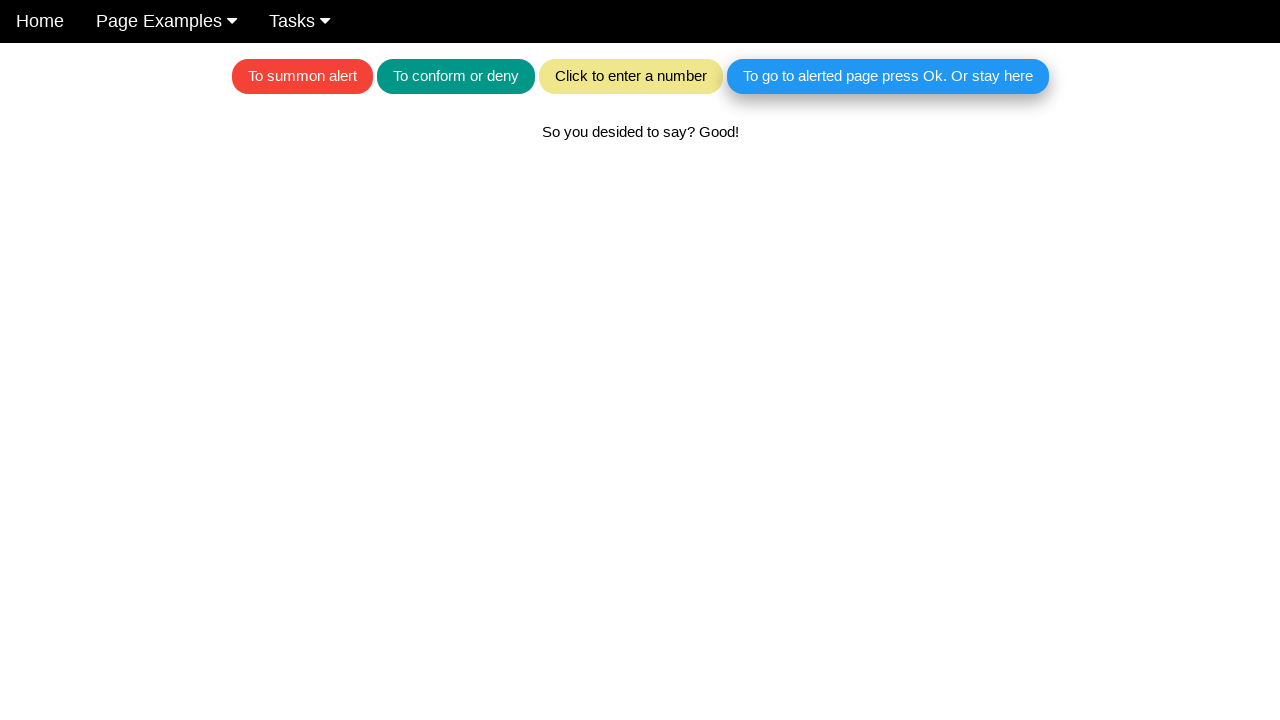